Tests browser navigation functionality by navigating to YouTube, then using back, forward, and refresh navigation controls

Starting URL: https://www.youtube.com/

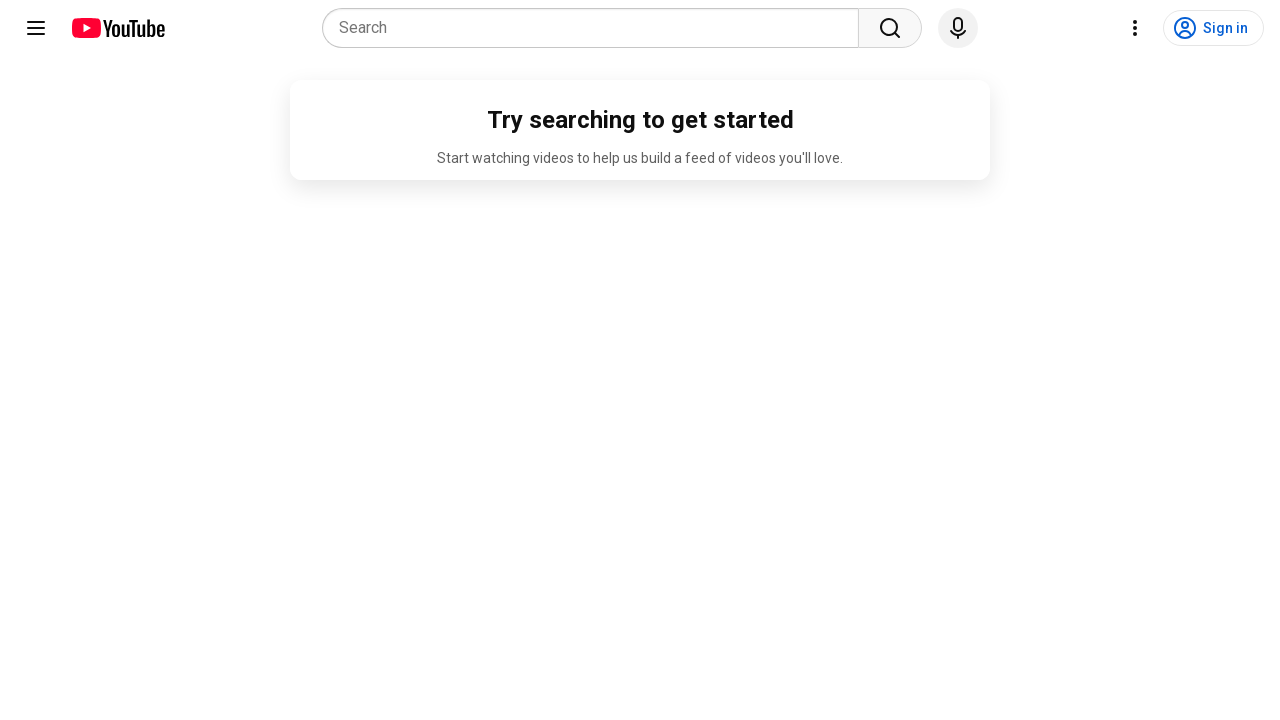

Navigated back using browser back button
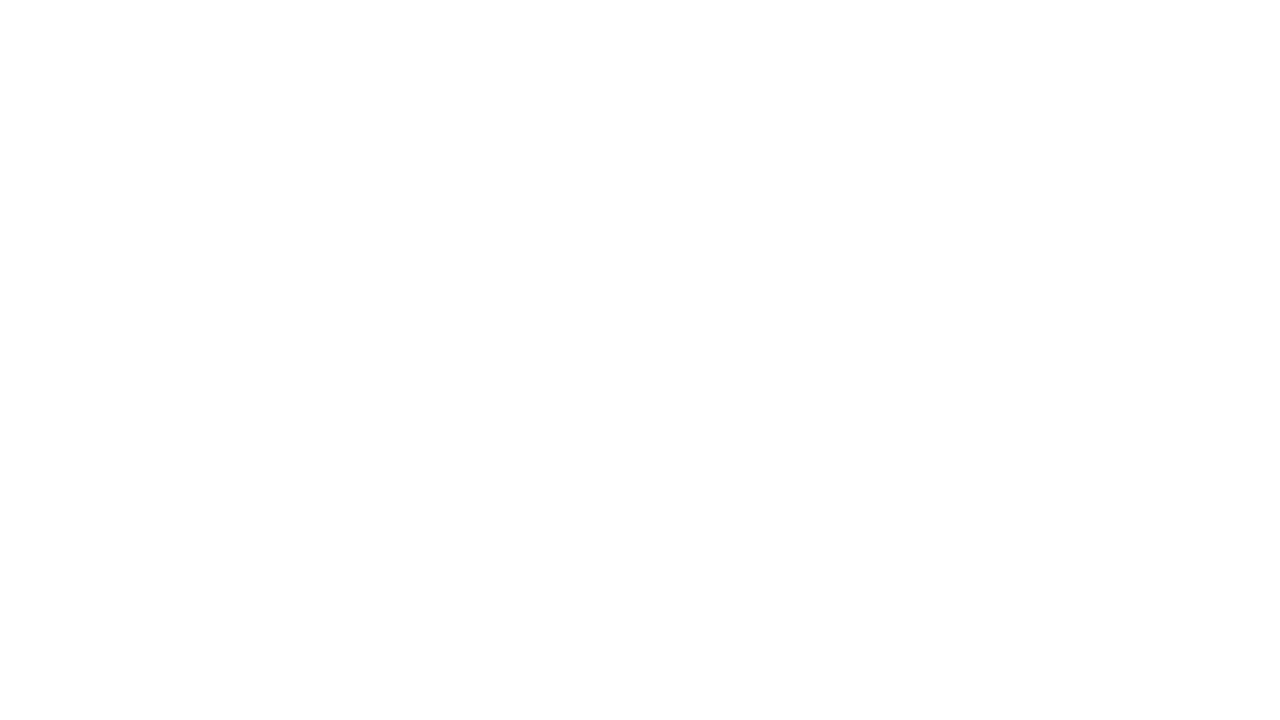

Navigated forward using browser forward button
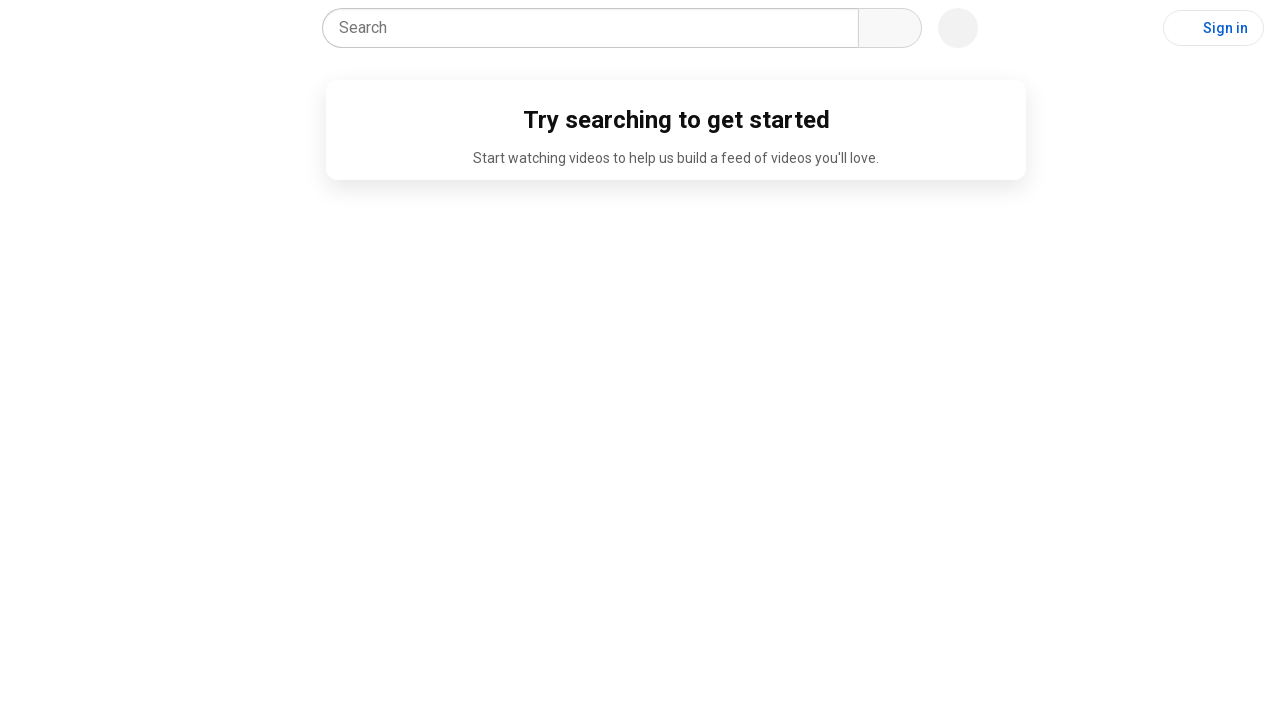

Refreshed the current page
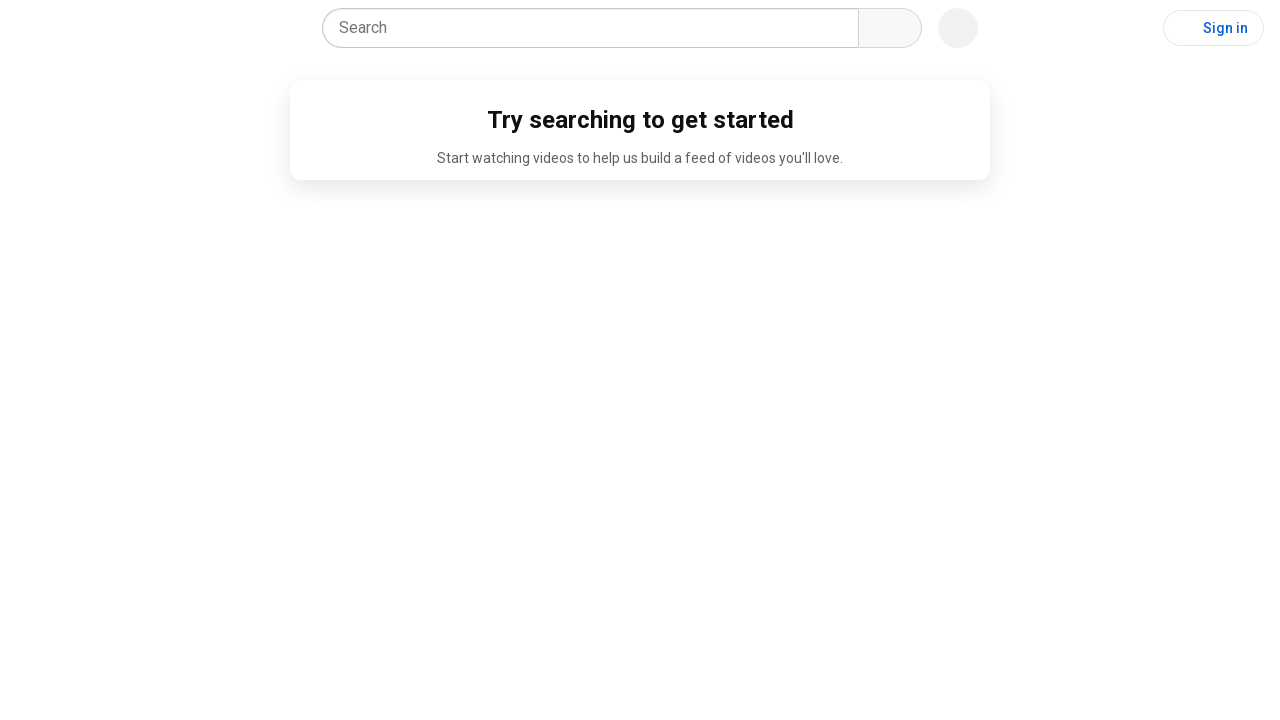

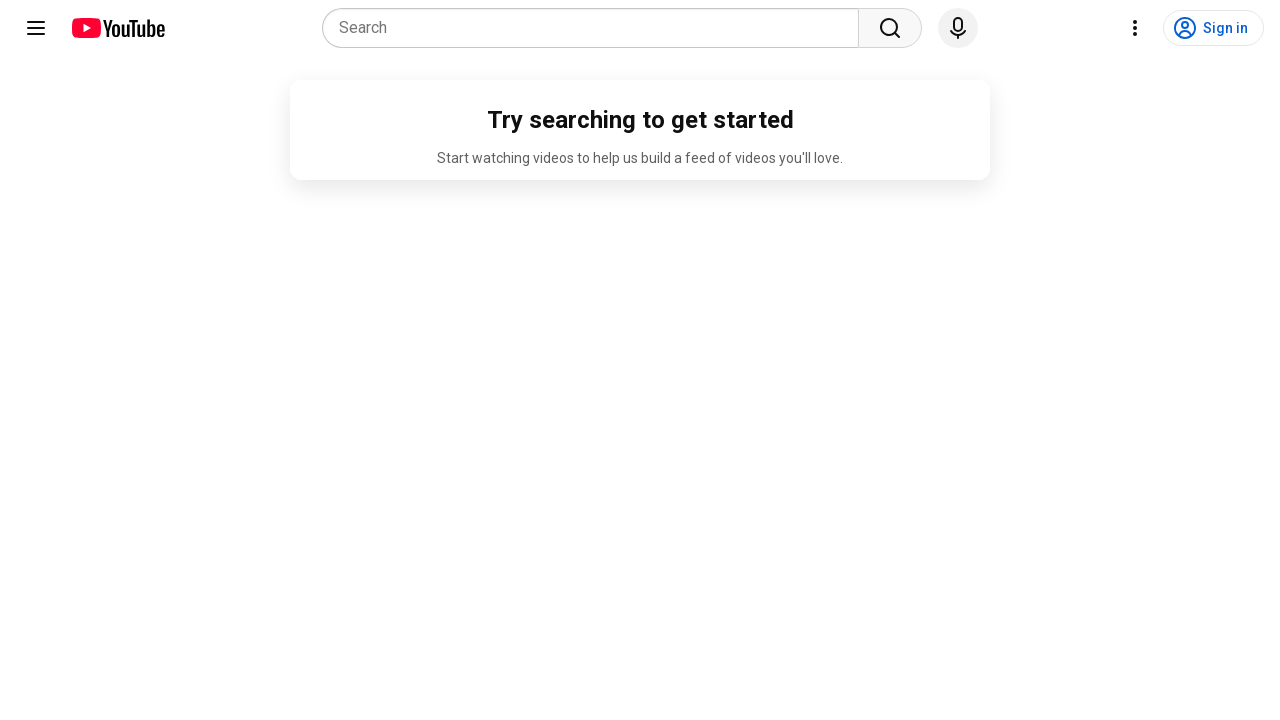